Tests the sorting functionality of a vegetable/fruit table by clicking on the column header and verifying that items are displayed in sorted order

Starting URL: https://rahulshettyacademy.com/seleniumPractise/#/offers

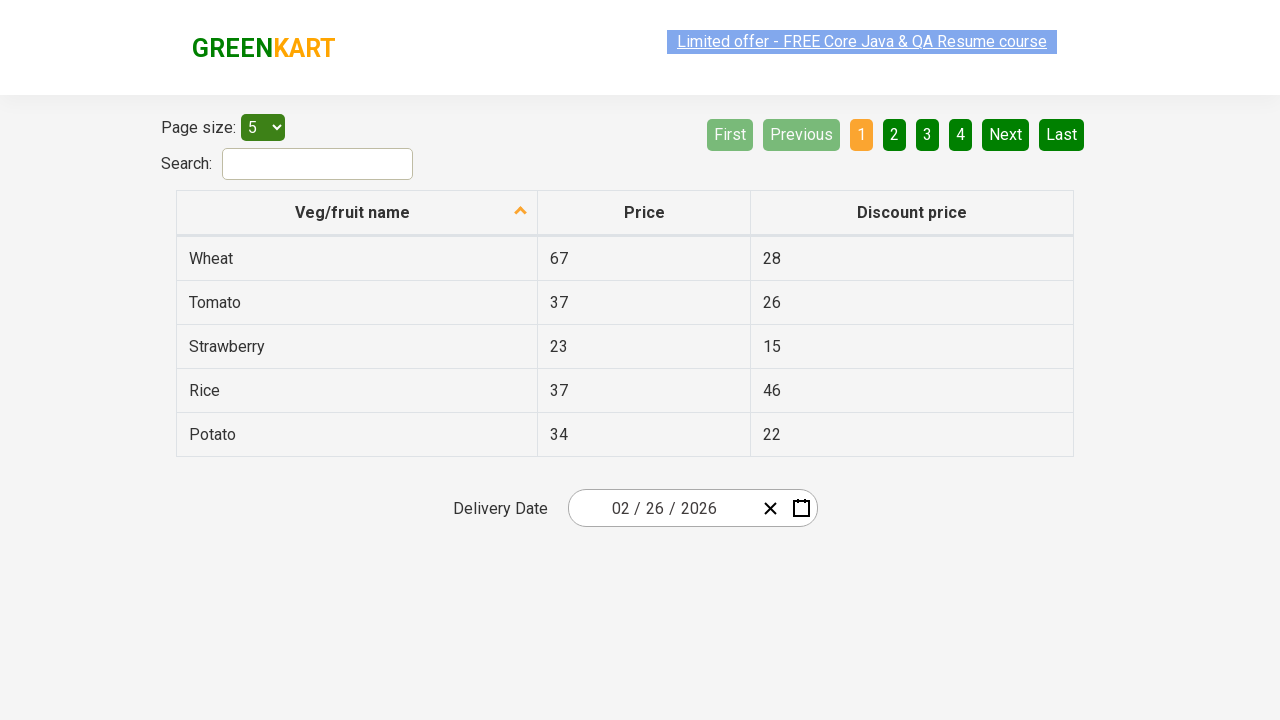

Clicked 'Veg/fruit name' column header to sort at (353, 212) on xpath=//span[text()='Veg/fruit name']
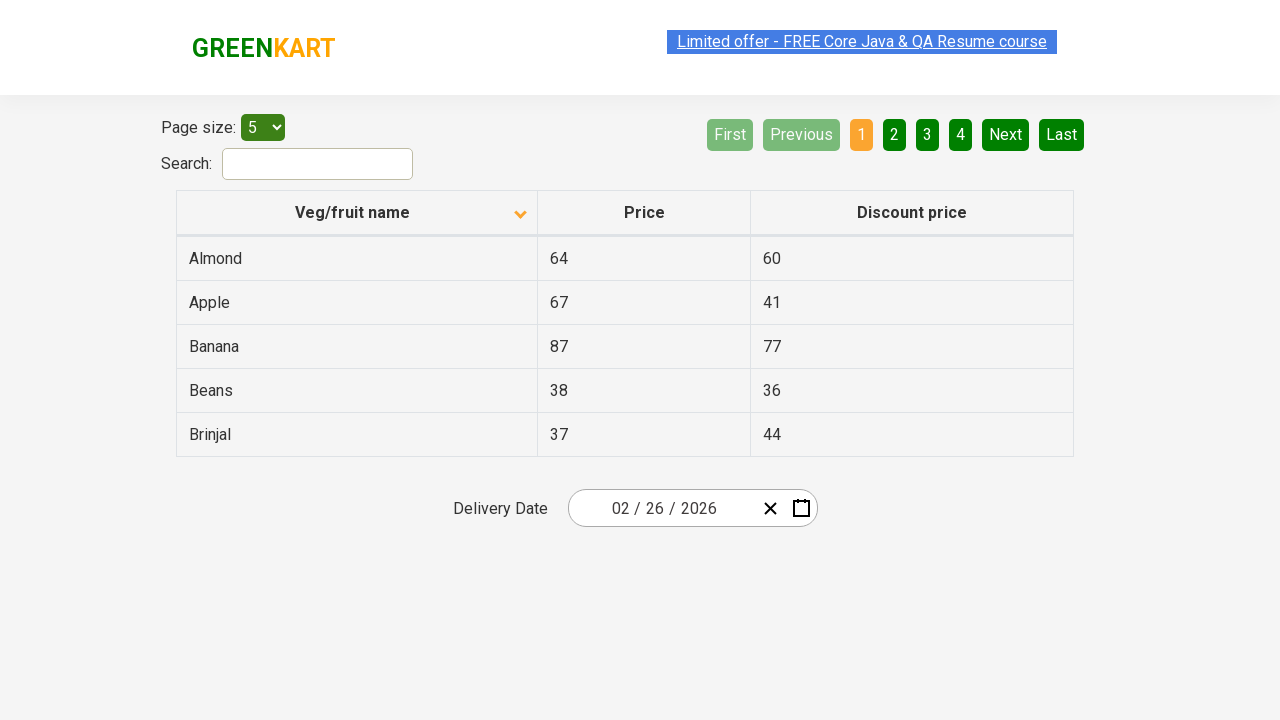

Waited for table to complete sorting
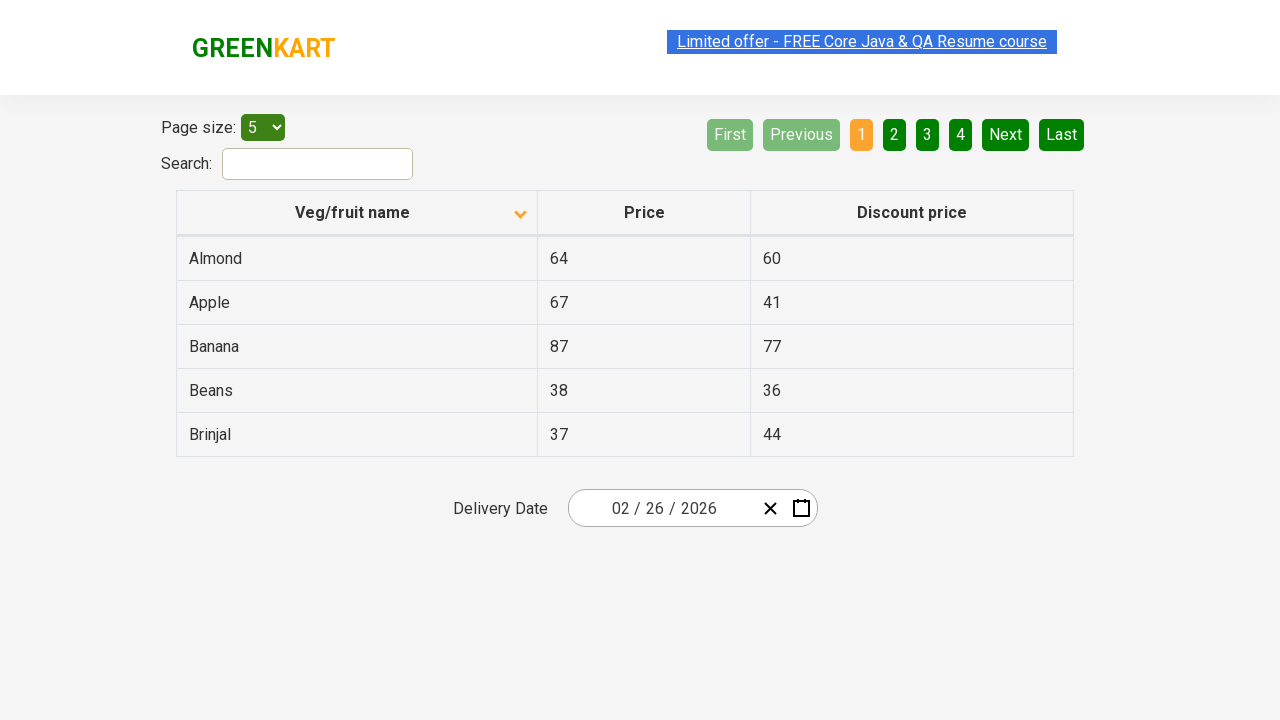

Retrieved all vegetable/fruit name elements from first column
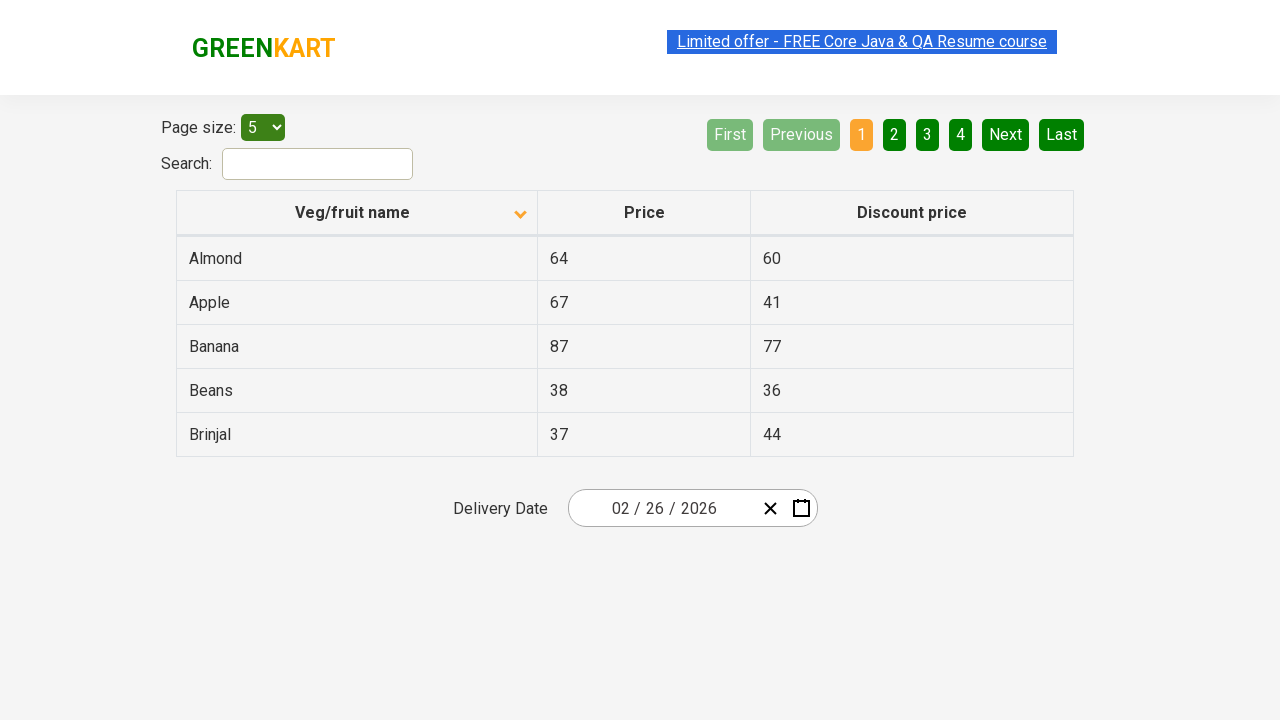

Extracted 5 vegetable/fruit names from the table
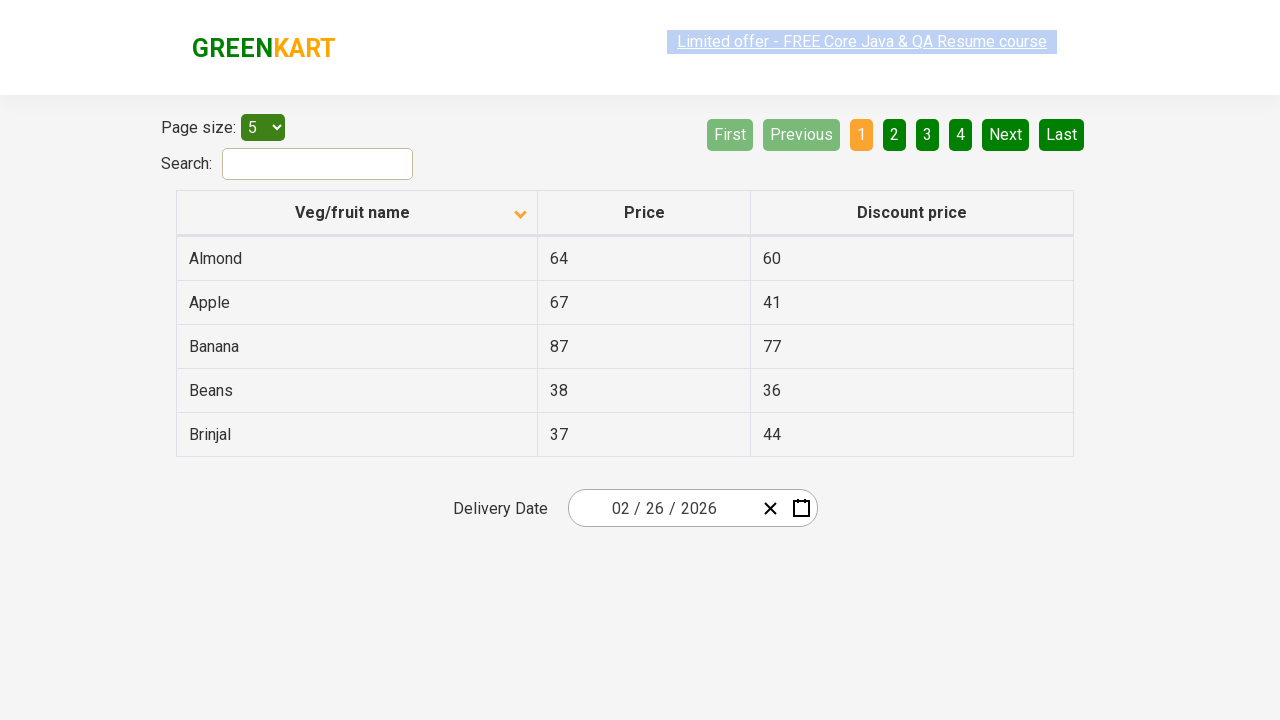

Verified that table items are sorted alphabetically
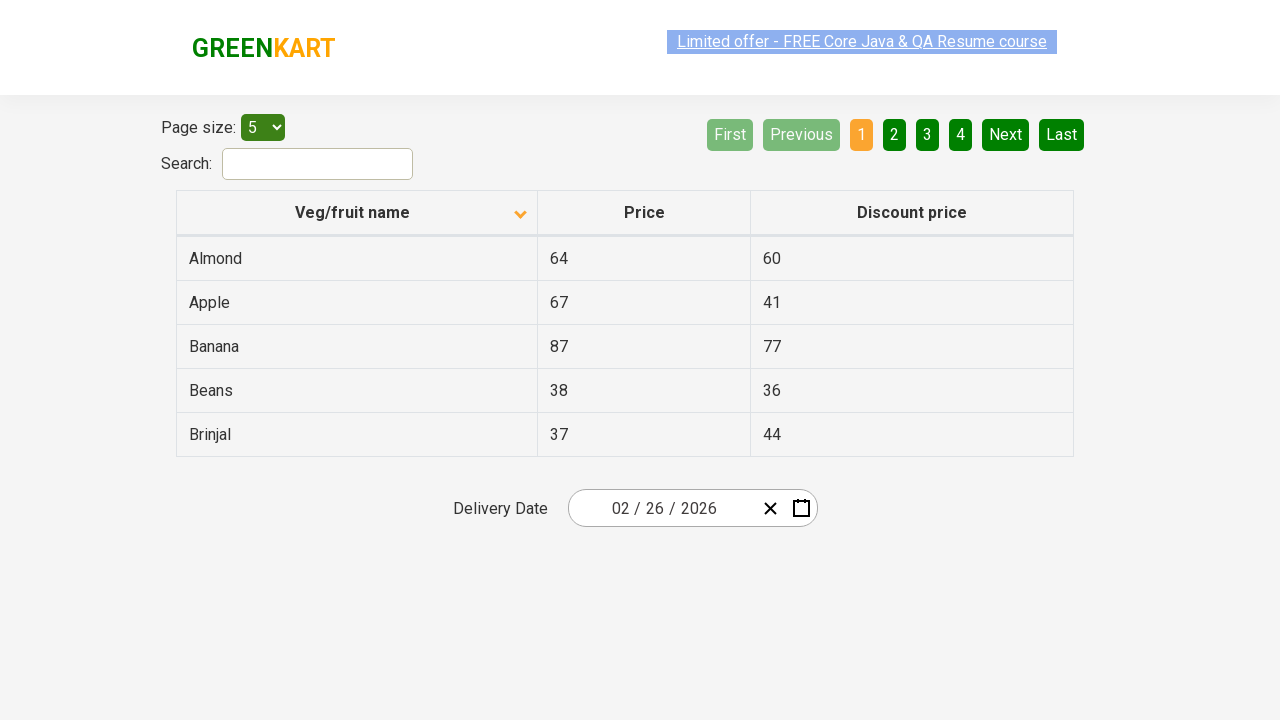

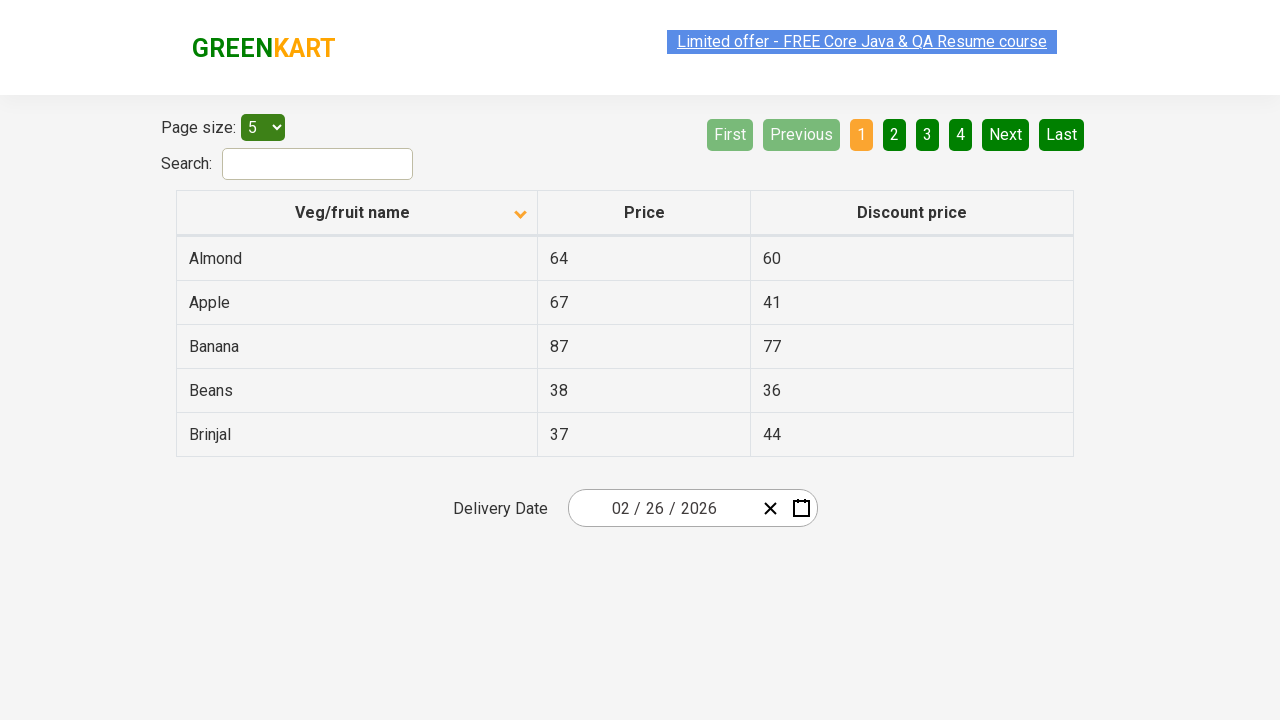